Tests the DeepMind blog post link opens in a new tab

Starting URL: https://neuronpedia.org/gemma-scope#learn

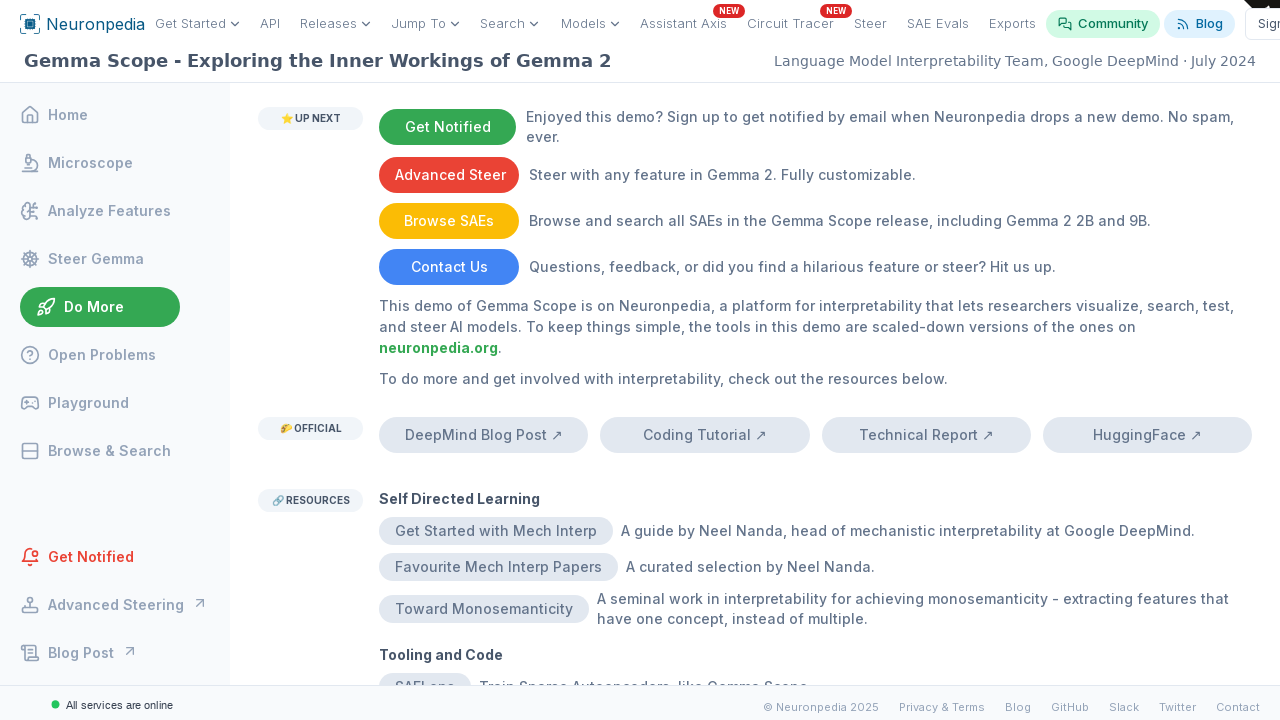

Clicked DeepMind Blog Post link and waited for popup at (484, 435) on internal:text="DeepMind Blog Post"i
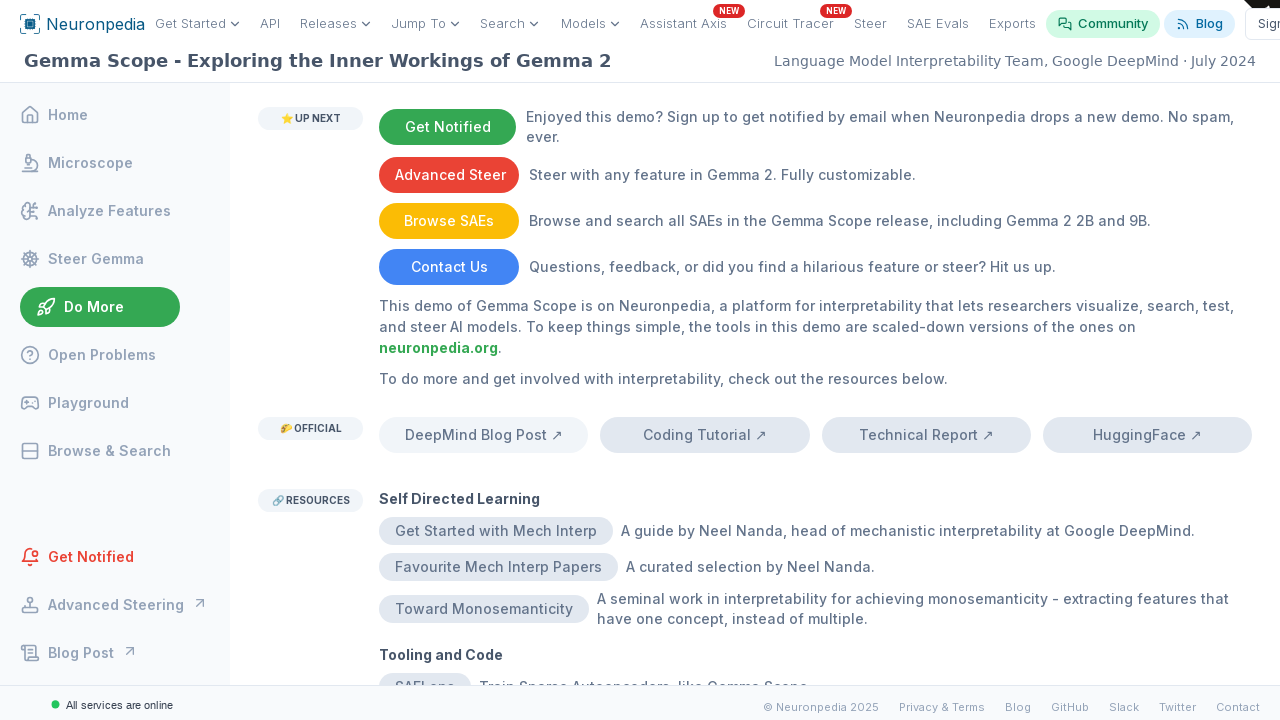

Popup window obtained
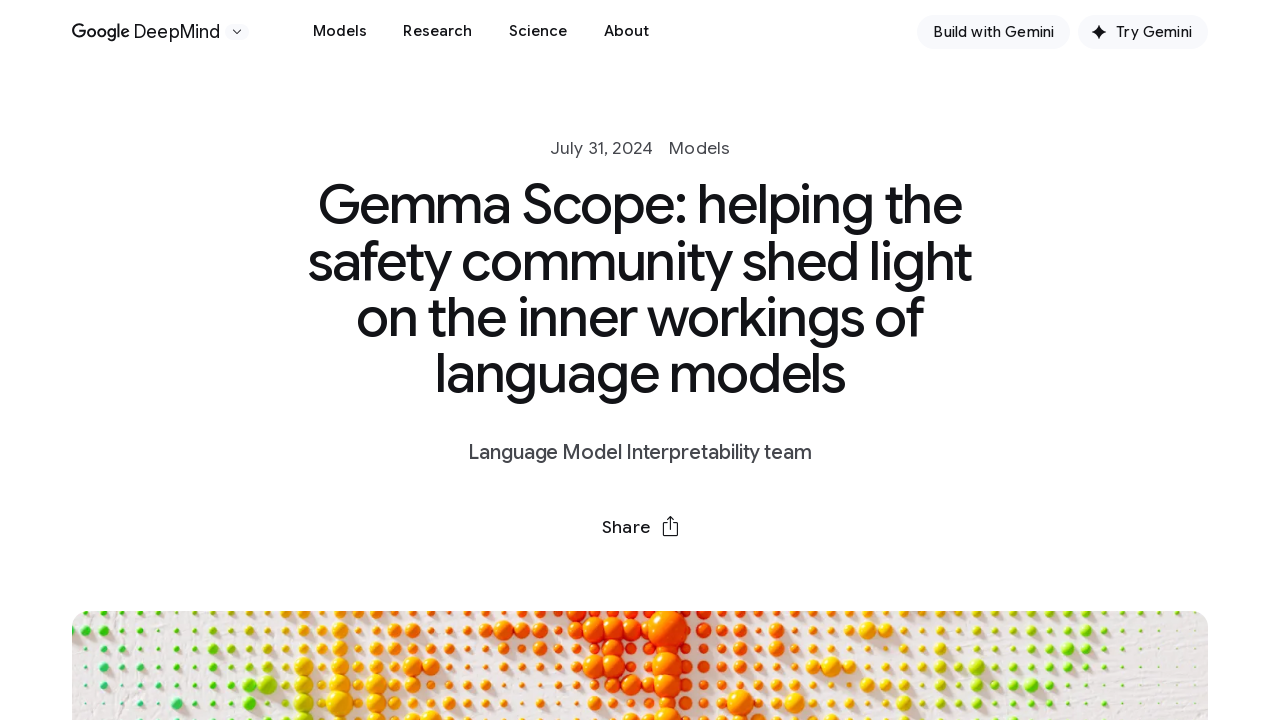

New page finished loading
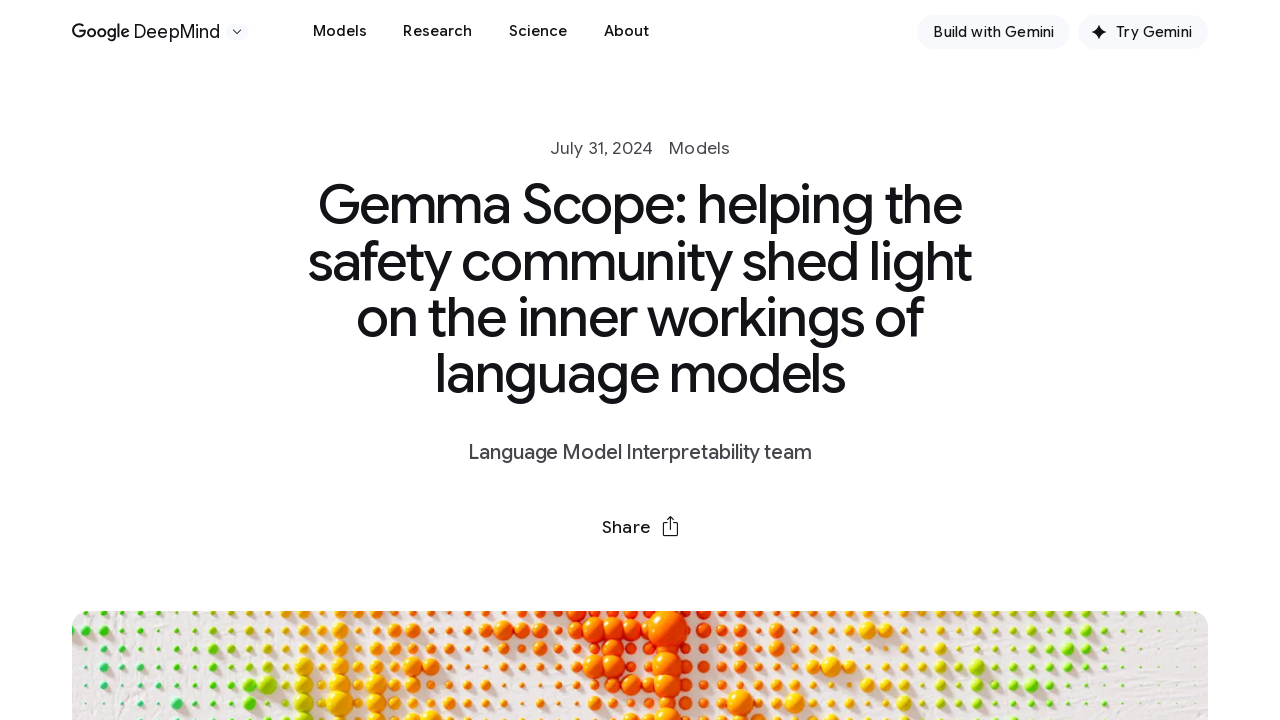

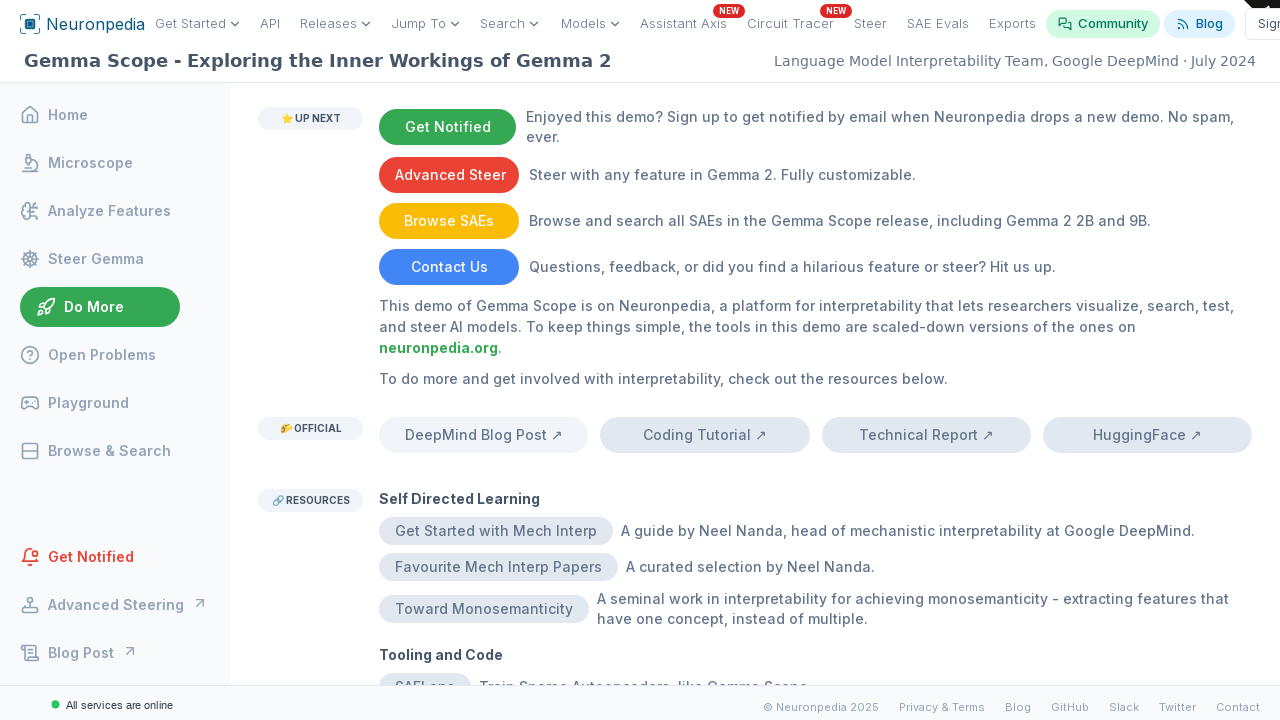